Tests right-click context menu functionality on a button element

Starting URL: https://swisnl.github.io/jQuery-contextMenu/demo.html

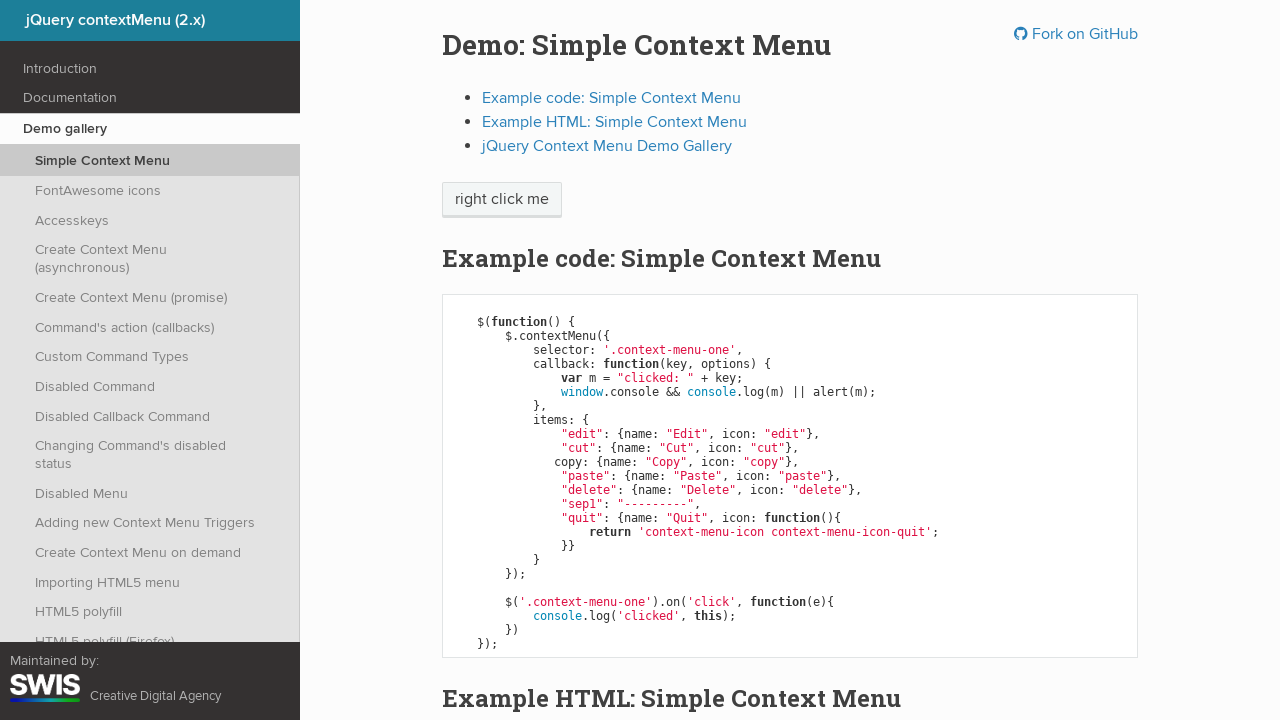

Located the context menu button element
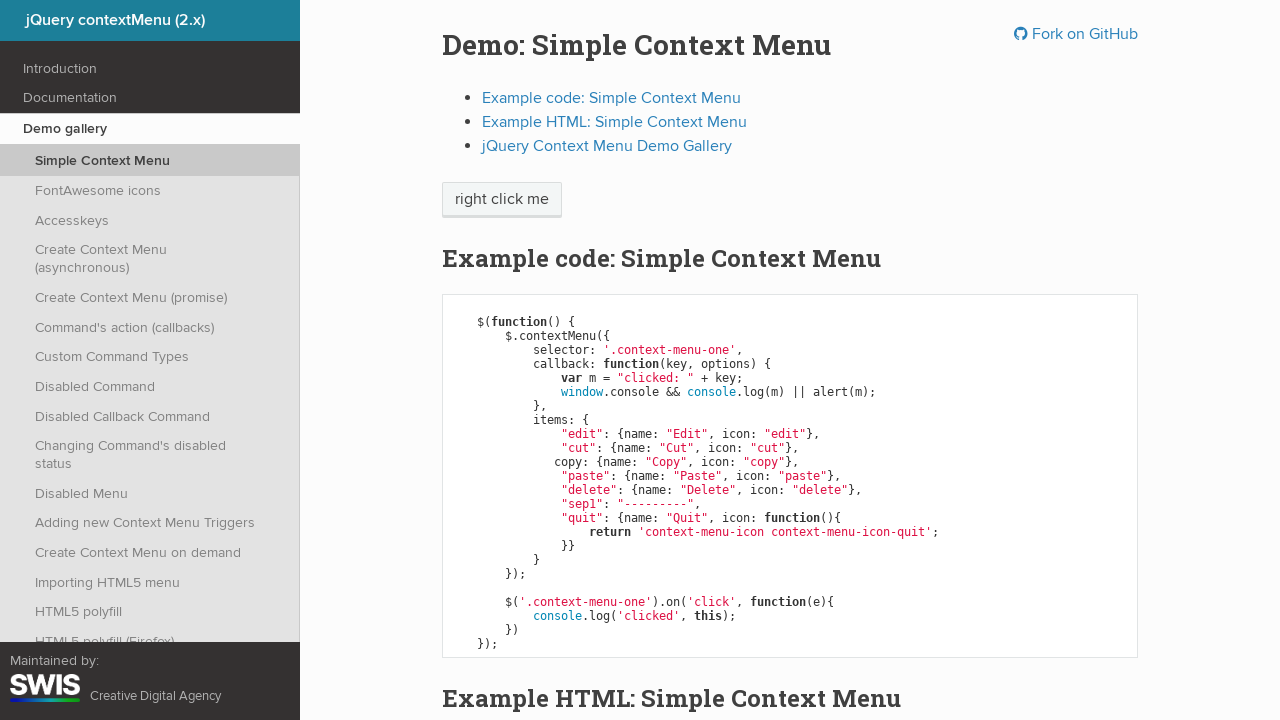

Performed right-click on the button element at (502, 200) on xpath=//span[@class='context-menu-one btn btn-neutral']
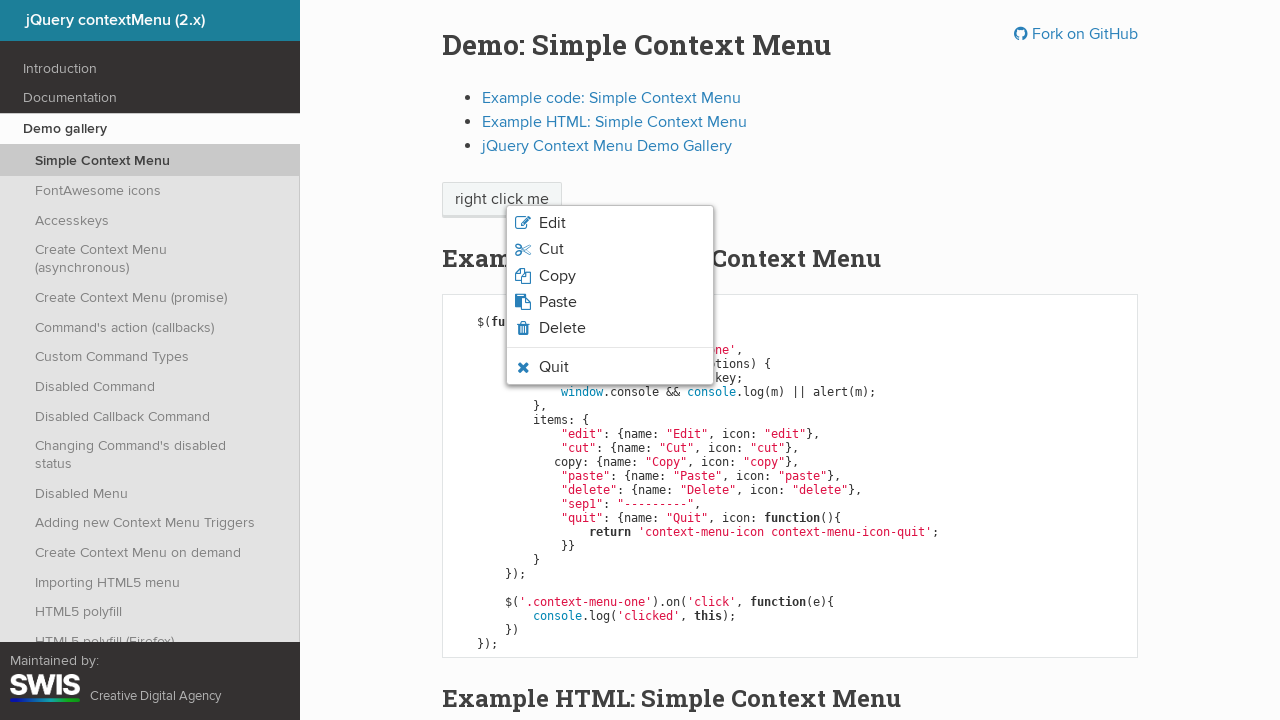

Context menu appeared
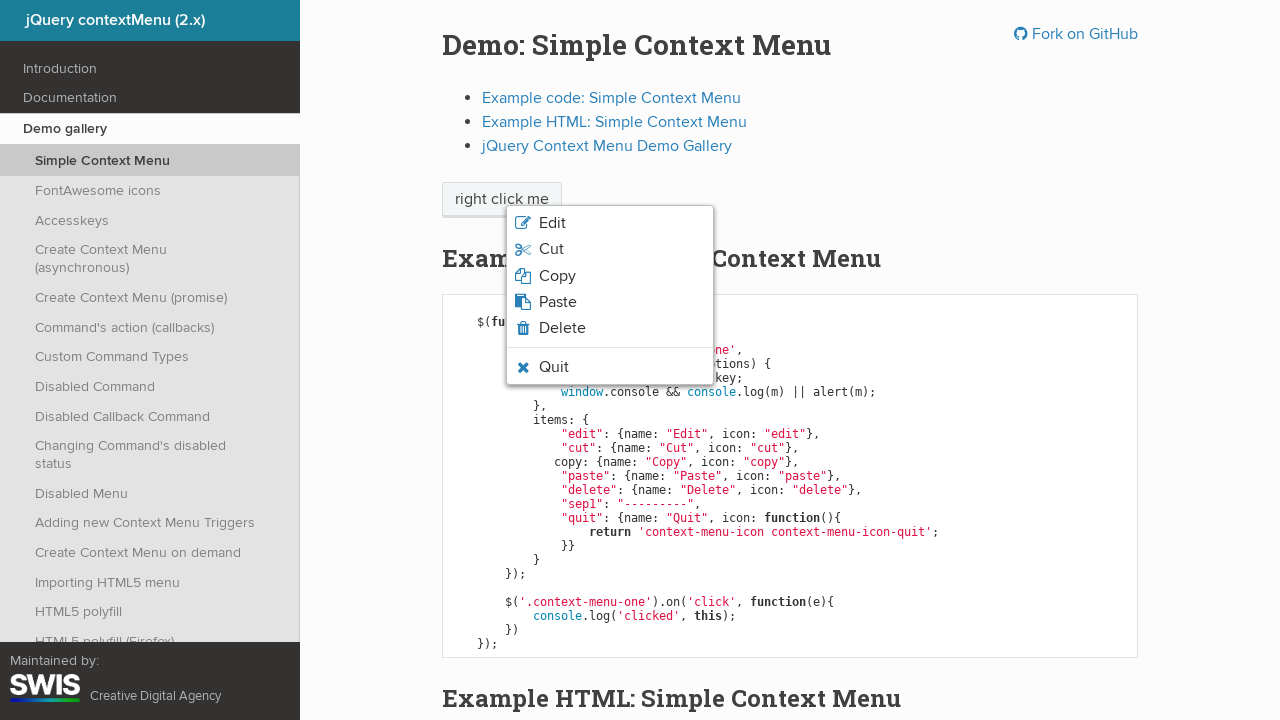

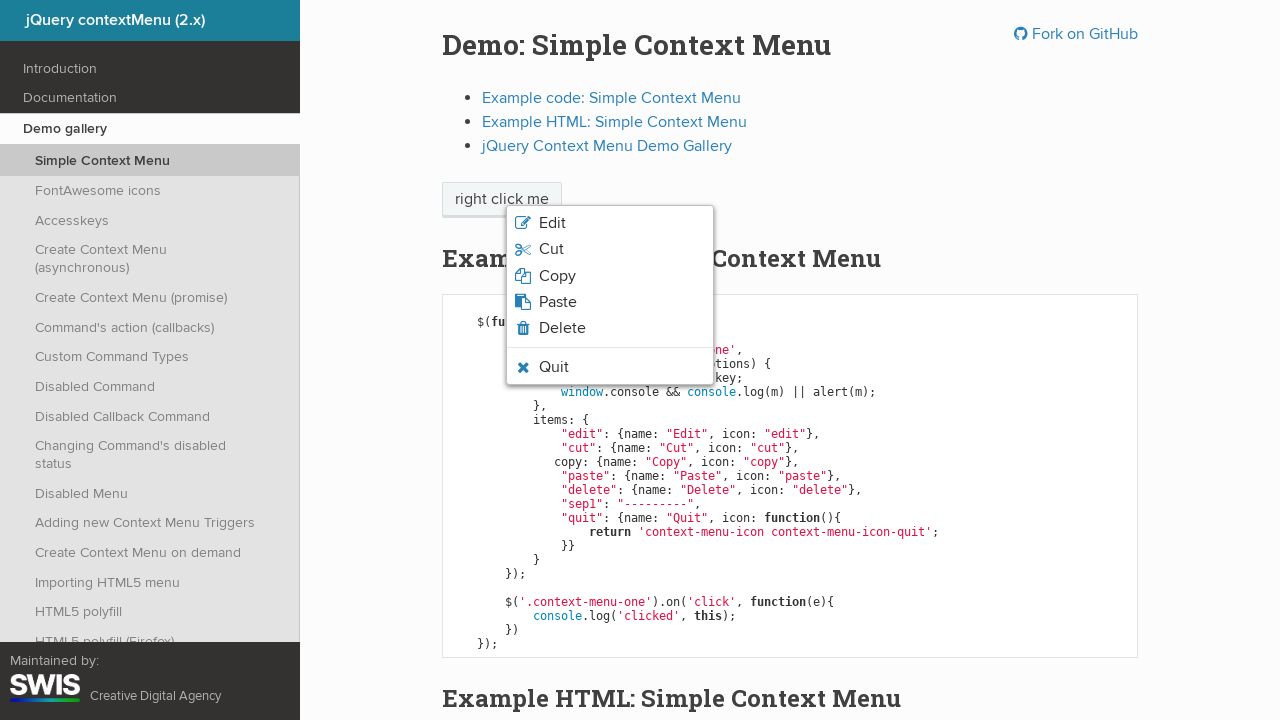